Tests iframe handling by finding and switching to iframes, filling a phone number field, and clicking the "Gửi ngay" (Send now) button within the correct iframe.

Starting URL: https://codestar.vn/

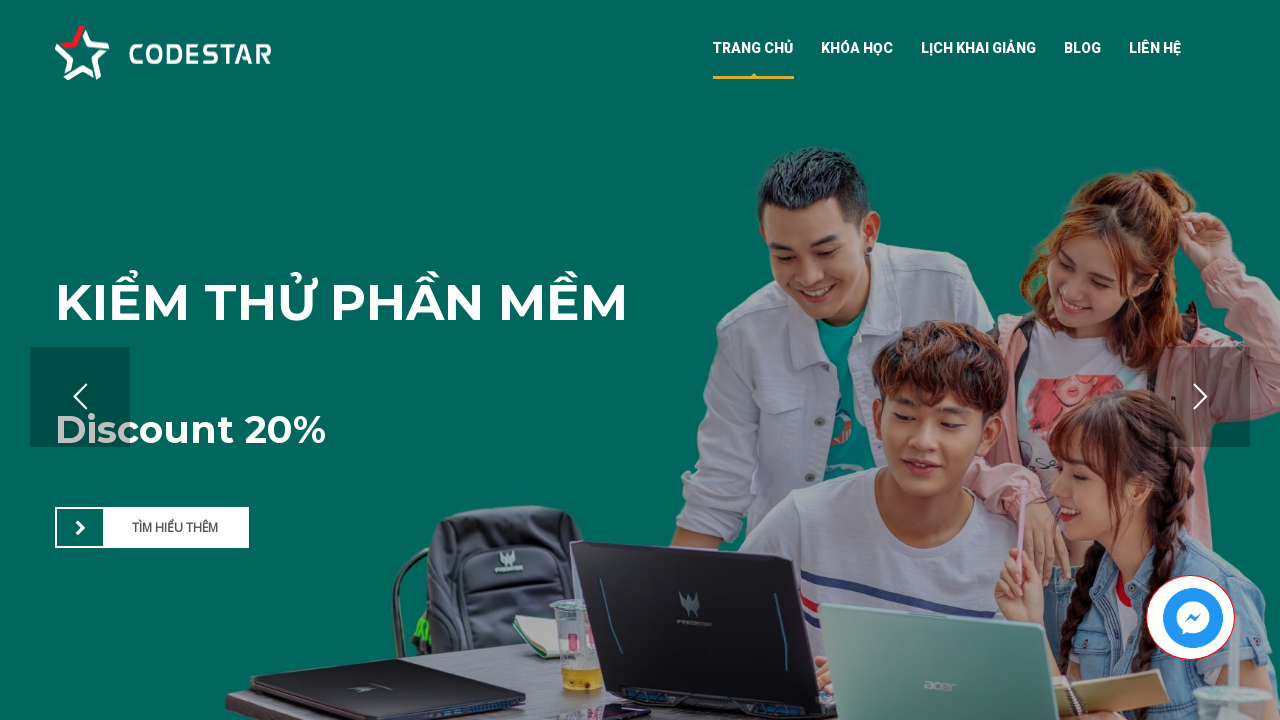

Waited 5 seconds for page to load
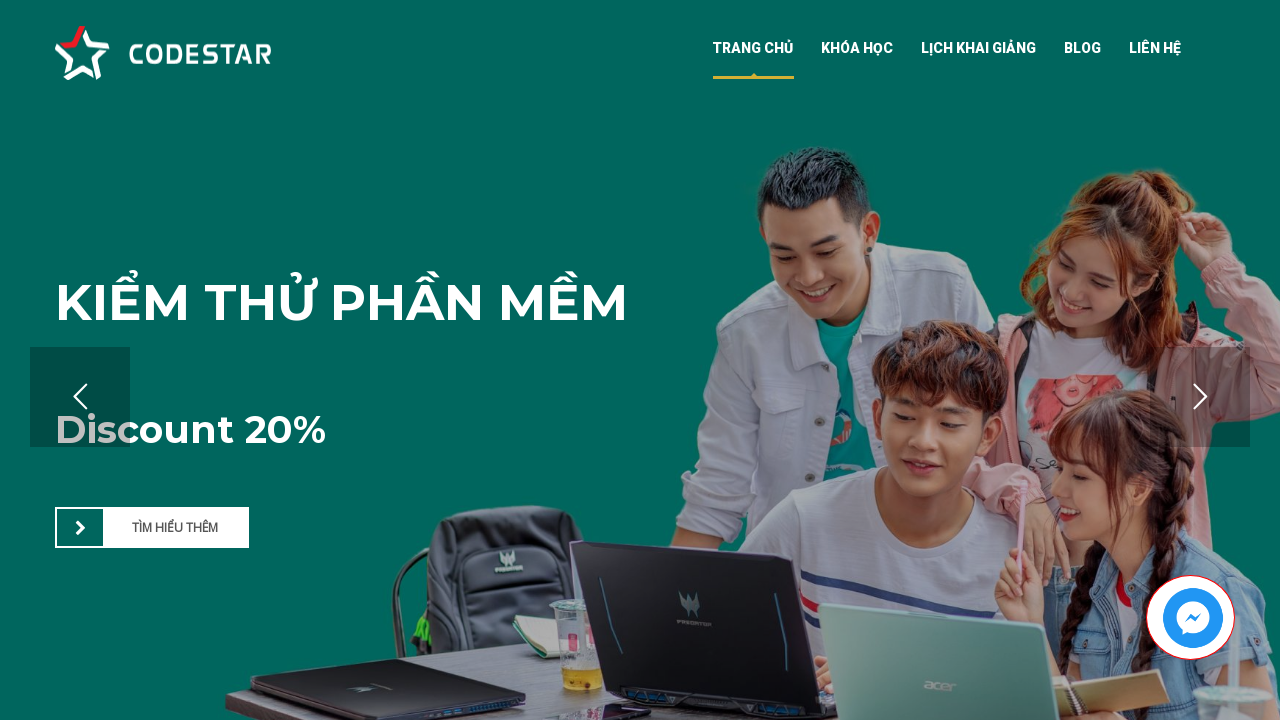

Found 4 iframes on the page
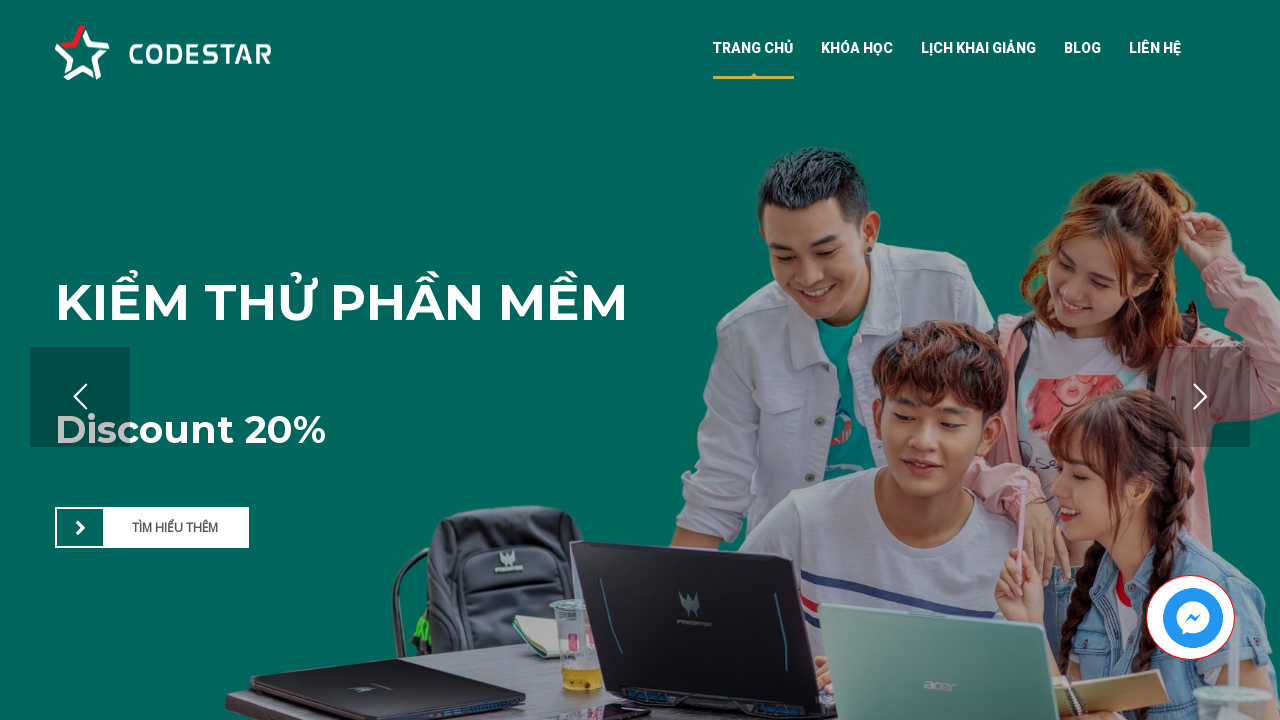

Located iframe #0
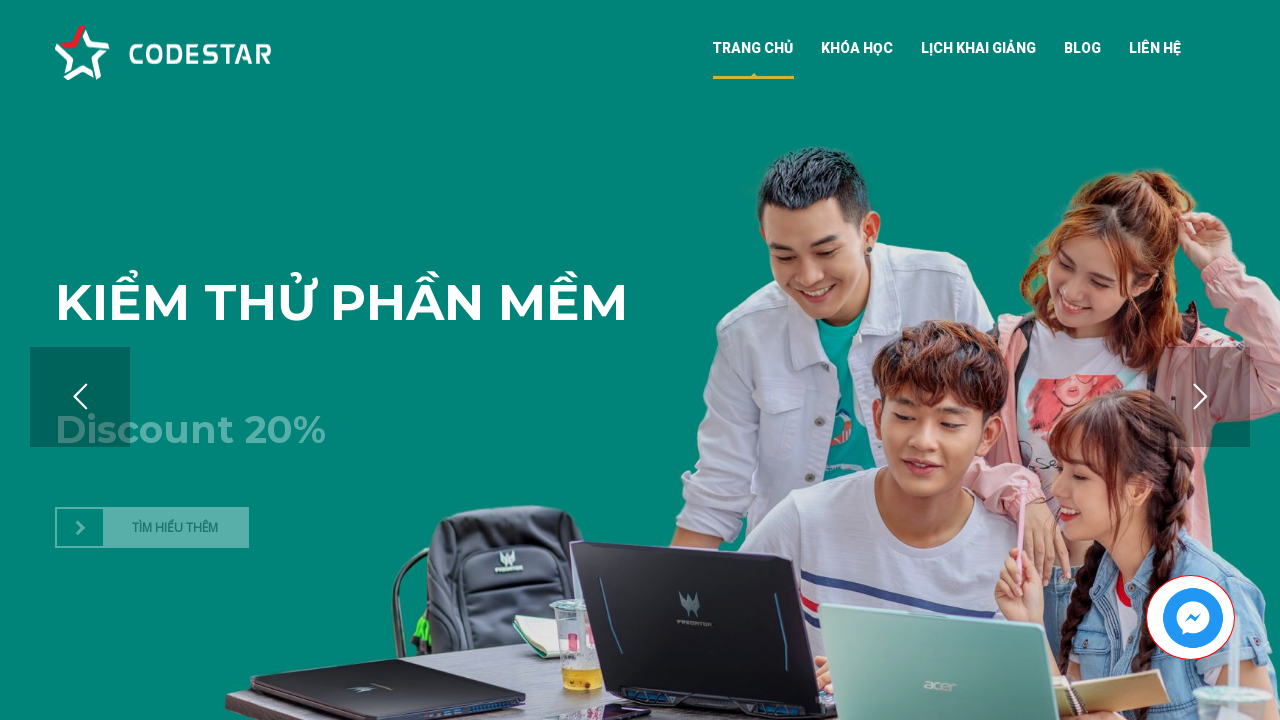

Searched for 'Gửi ngay' button in iframe #0
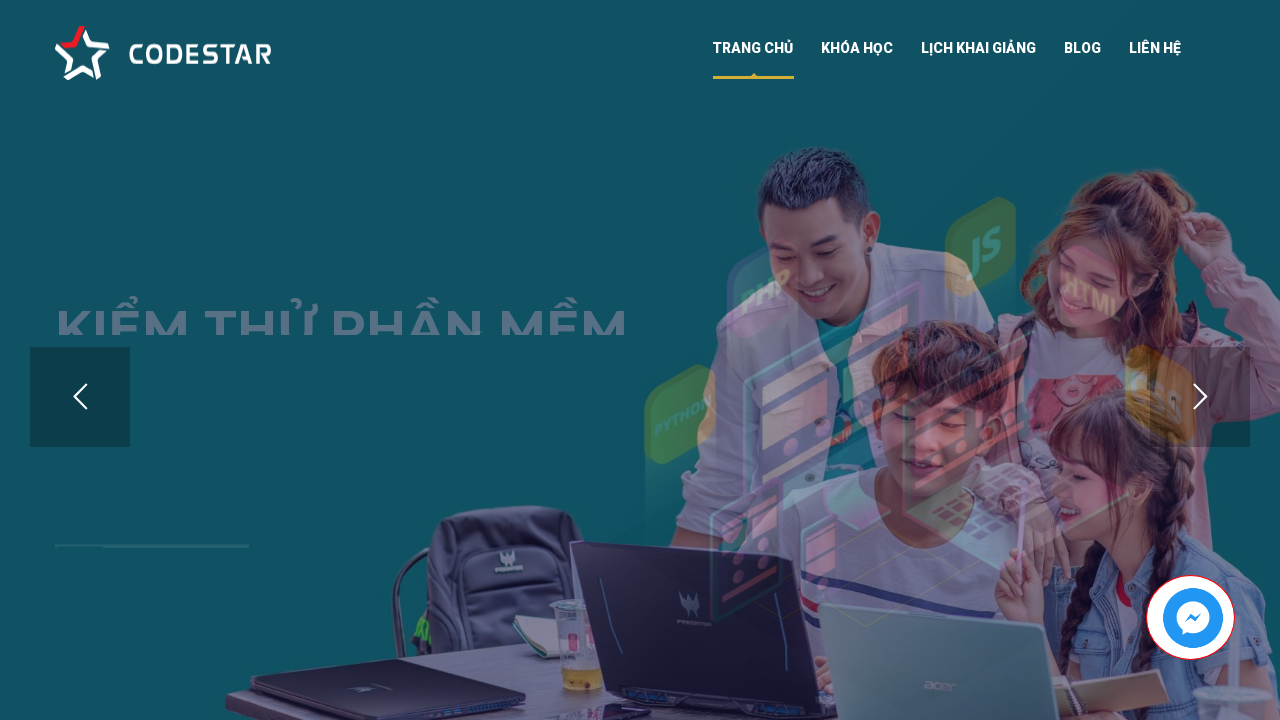

Located iframe #1
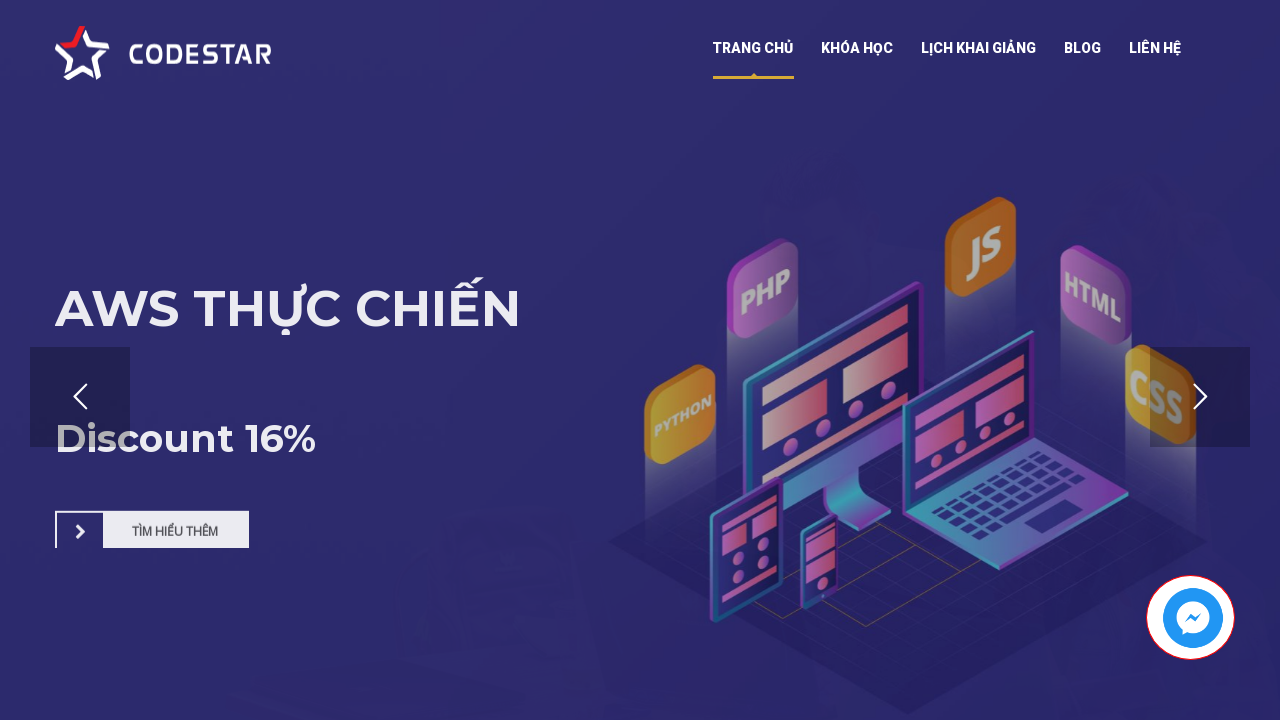

Searched for 'Gửi ngay' button in iframe #1
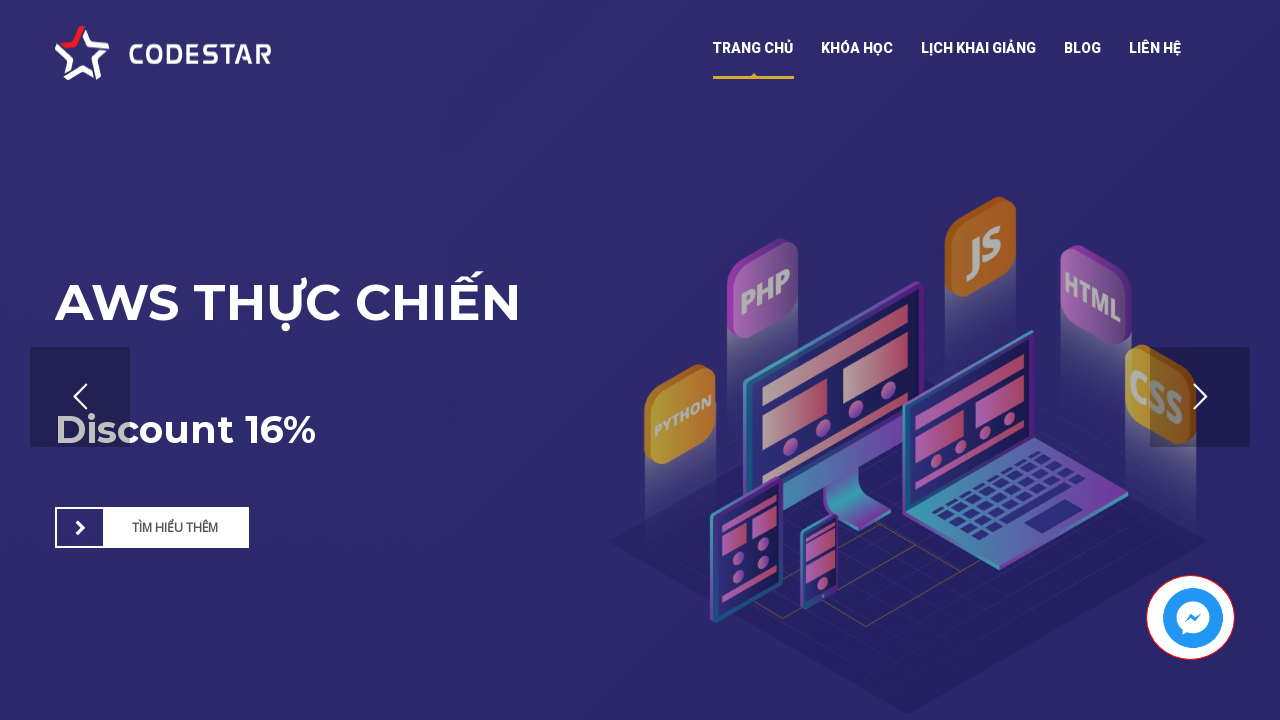

Located iframe #2
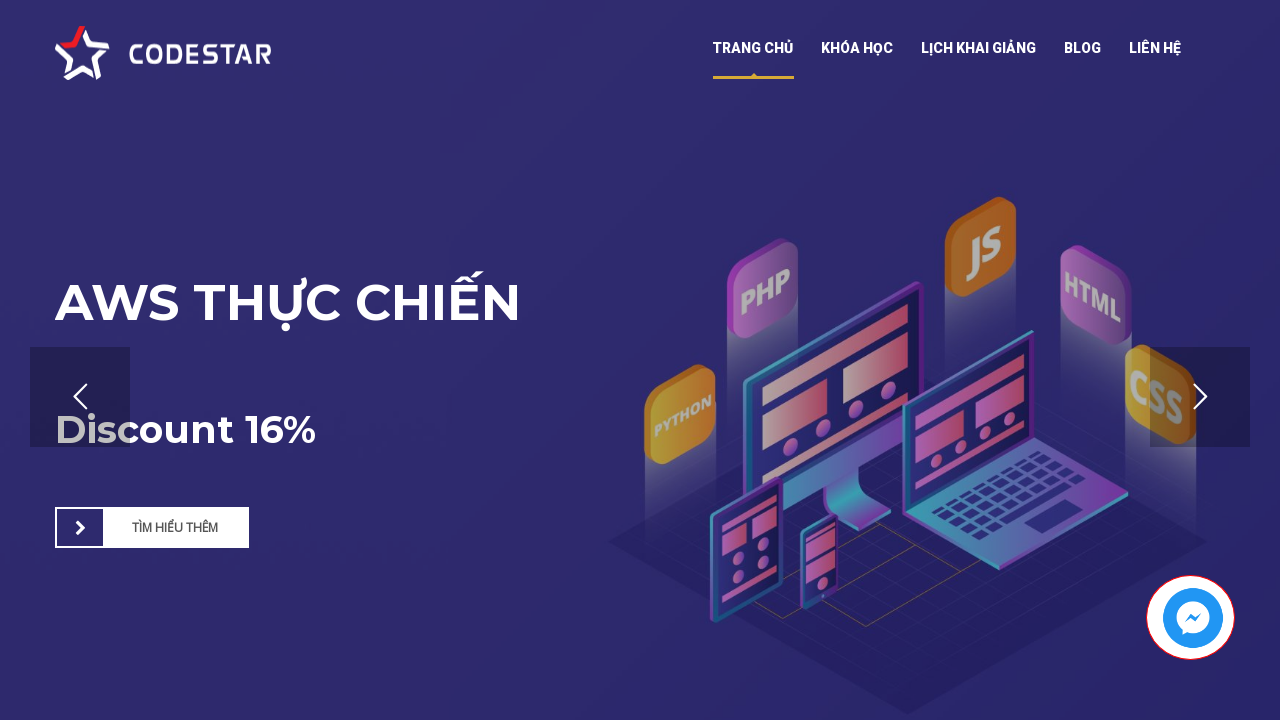

Searched for 'Gửi ngay' button in iframe #2
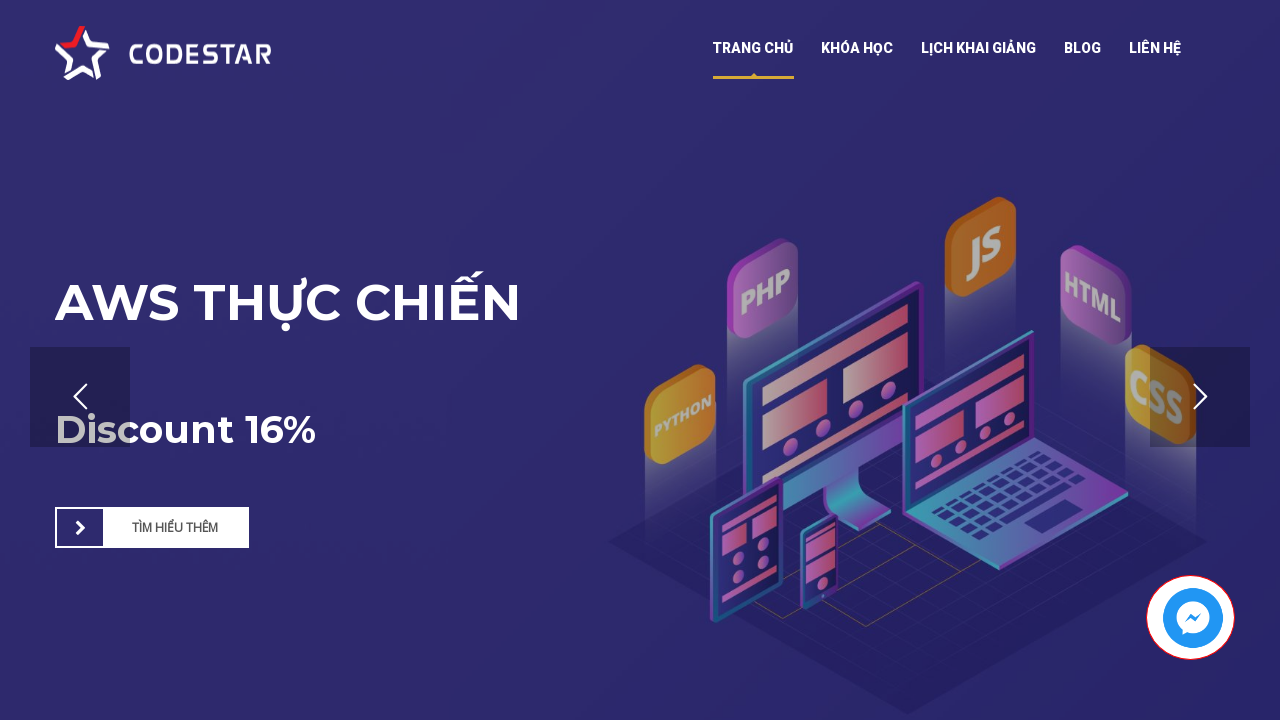

Located iframe #3
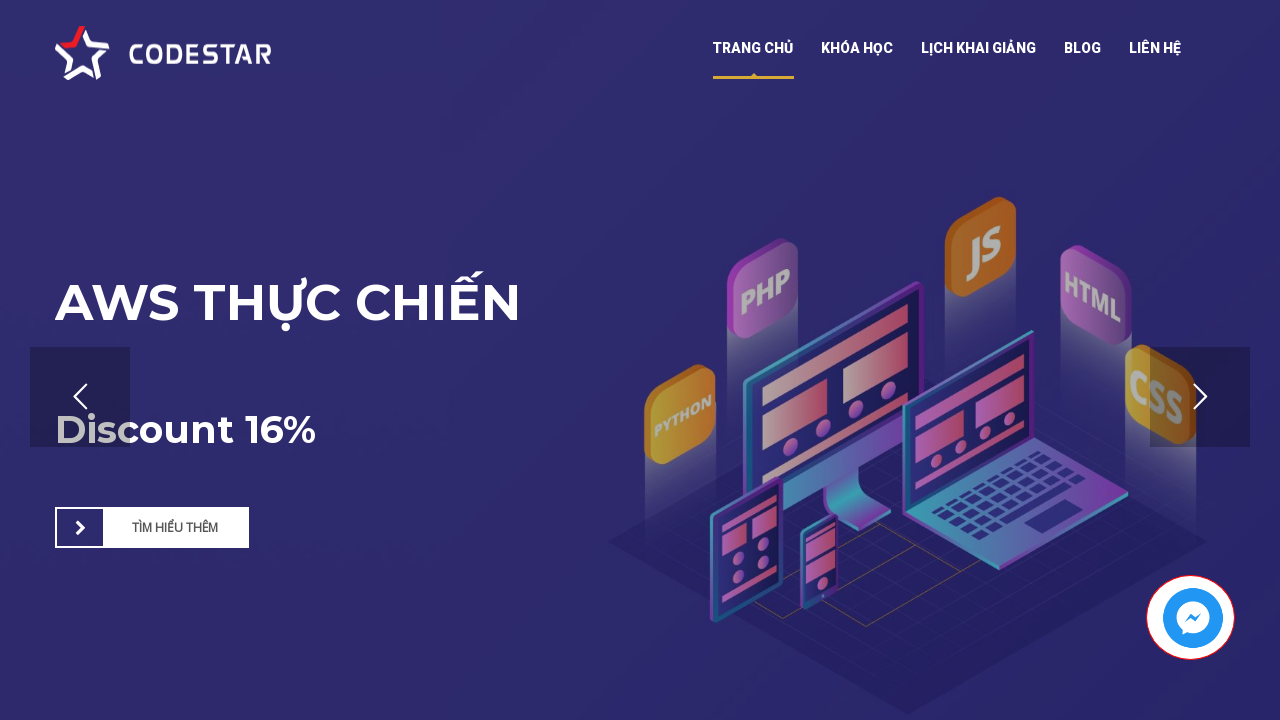

Searched for 'Gửi ngay' button in iframe #3
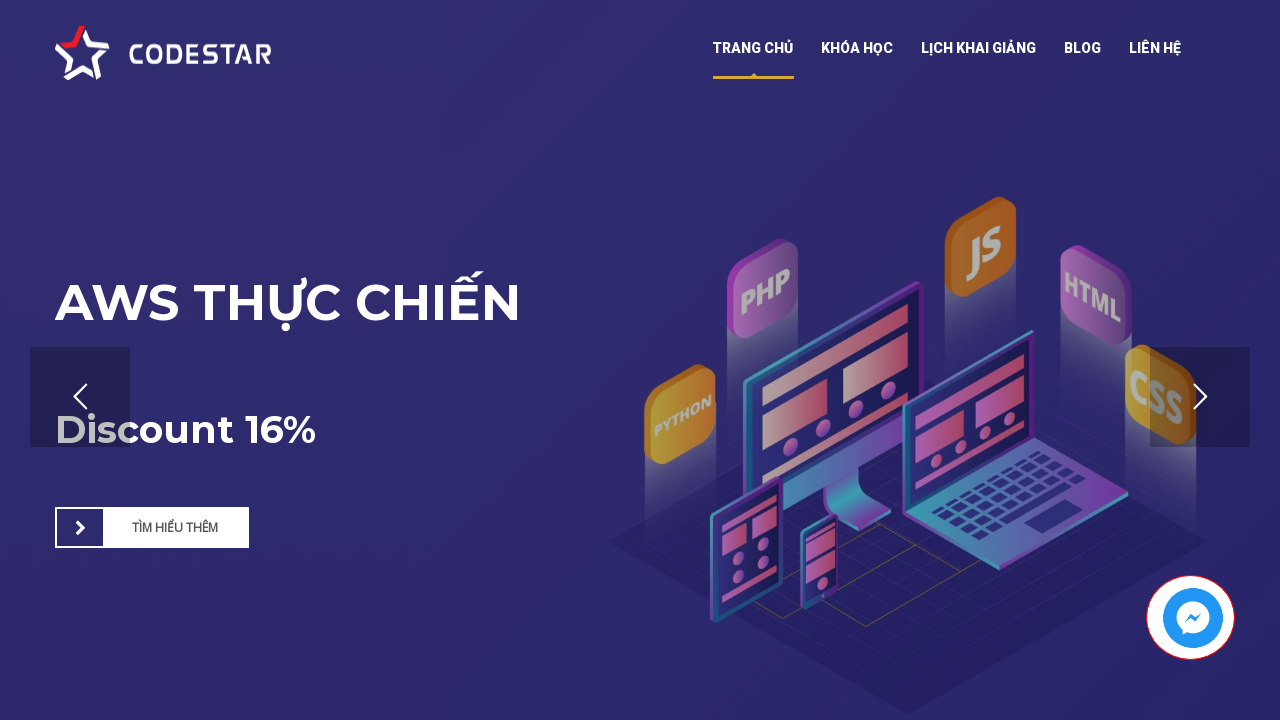

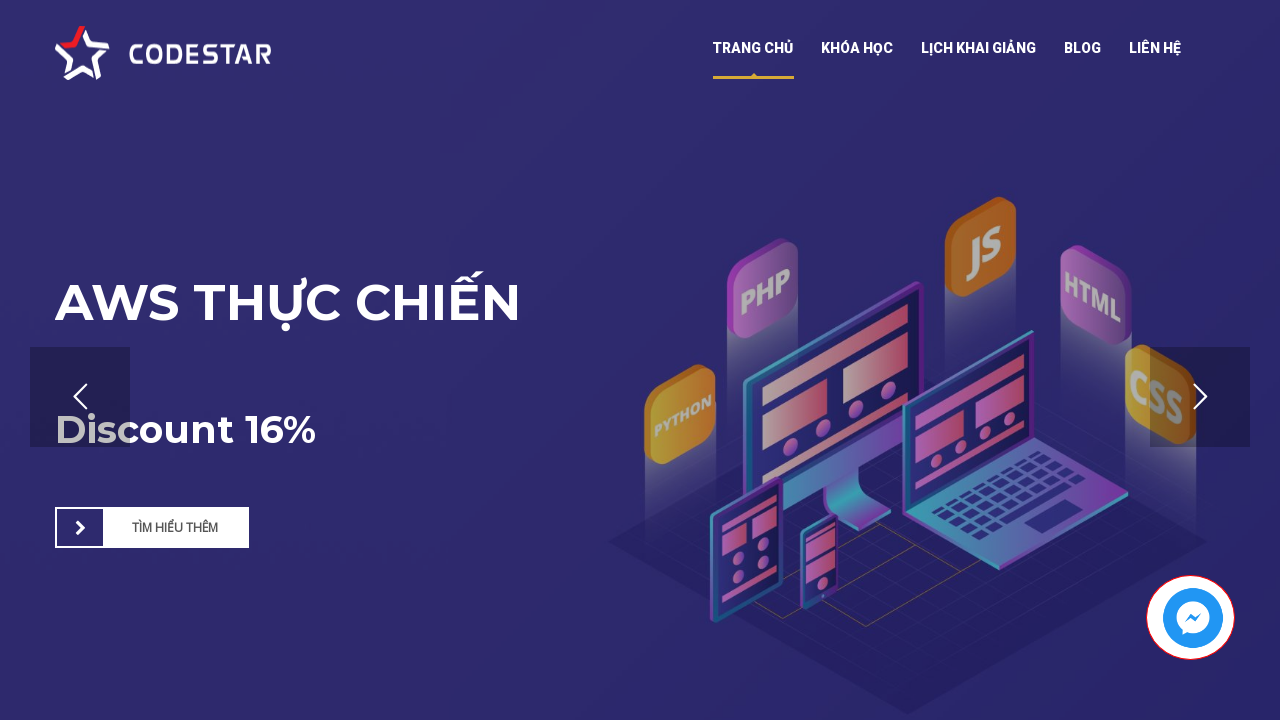